Opens Target Circle page and verifies that benefit/storycard elements are present on the page

Starting URL: https://www.target.com/circle

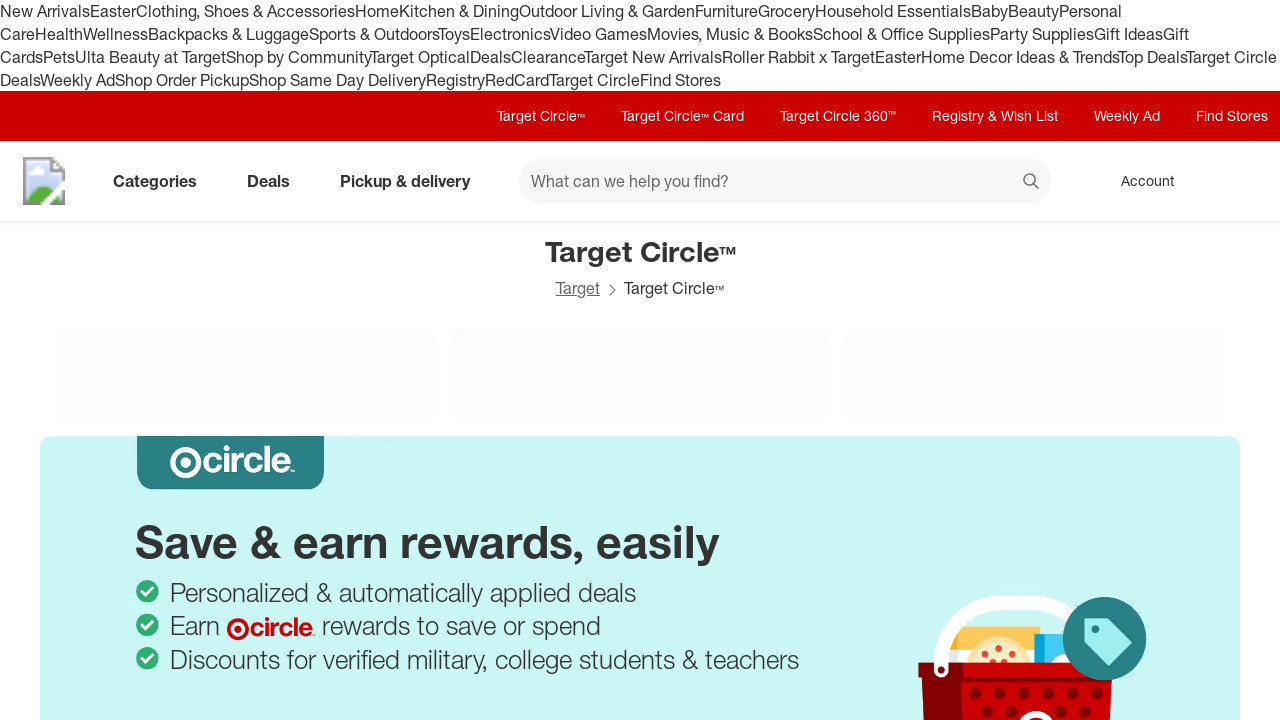

Navigated to Target Circle page
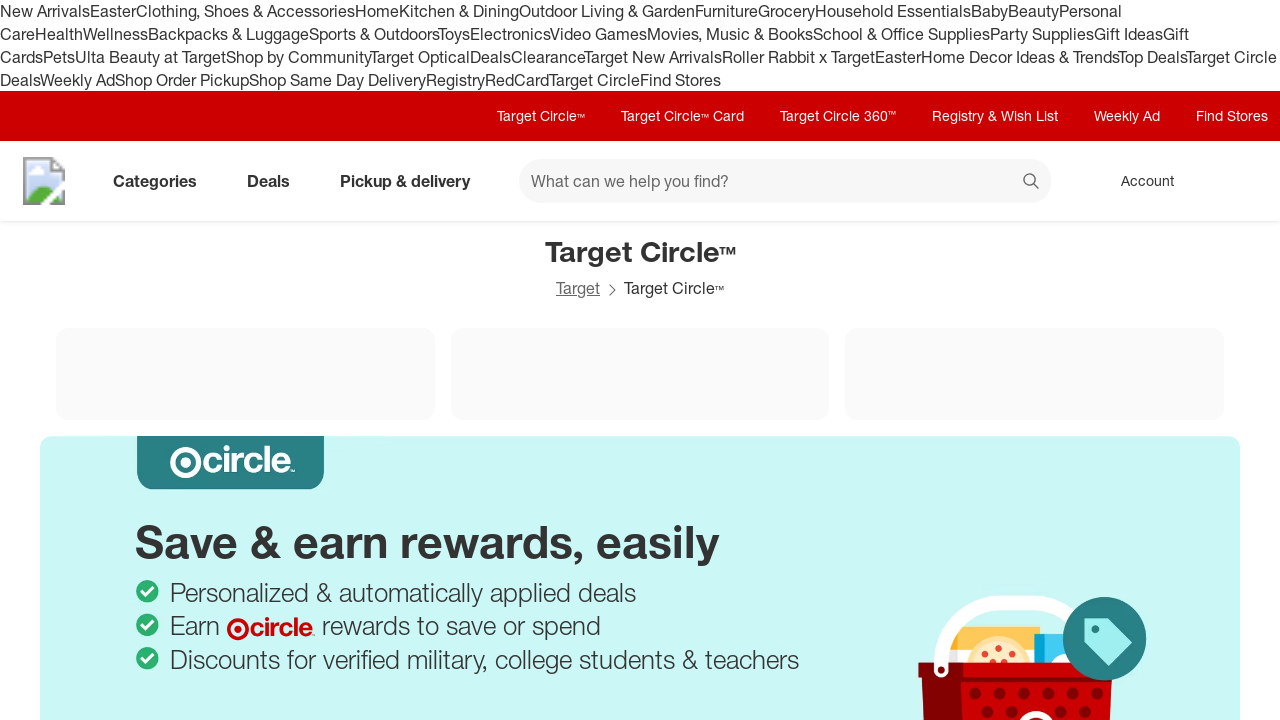

Page fully loaded (networkidle state reached)
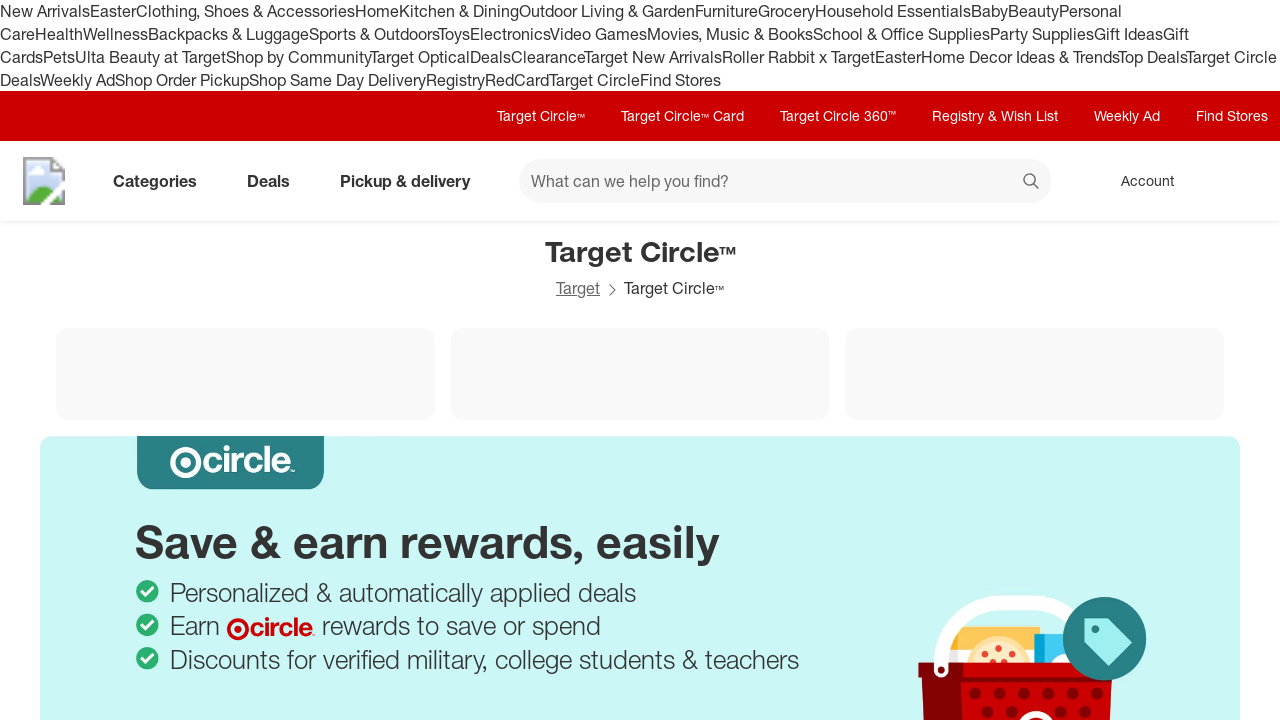

Storycard elements with class '.storycard--text' are present on the page
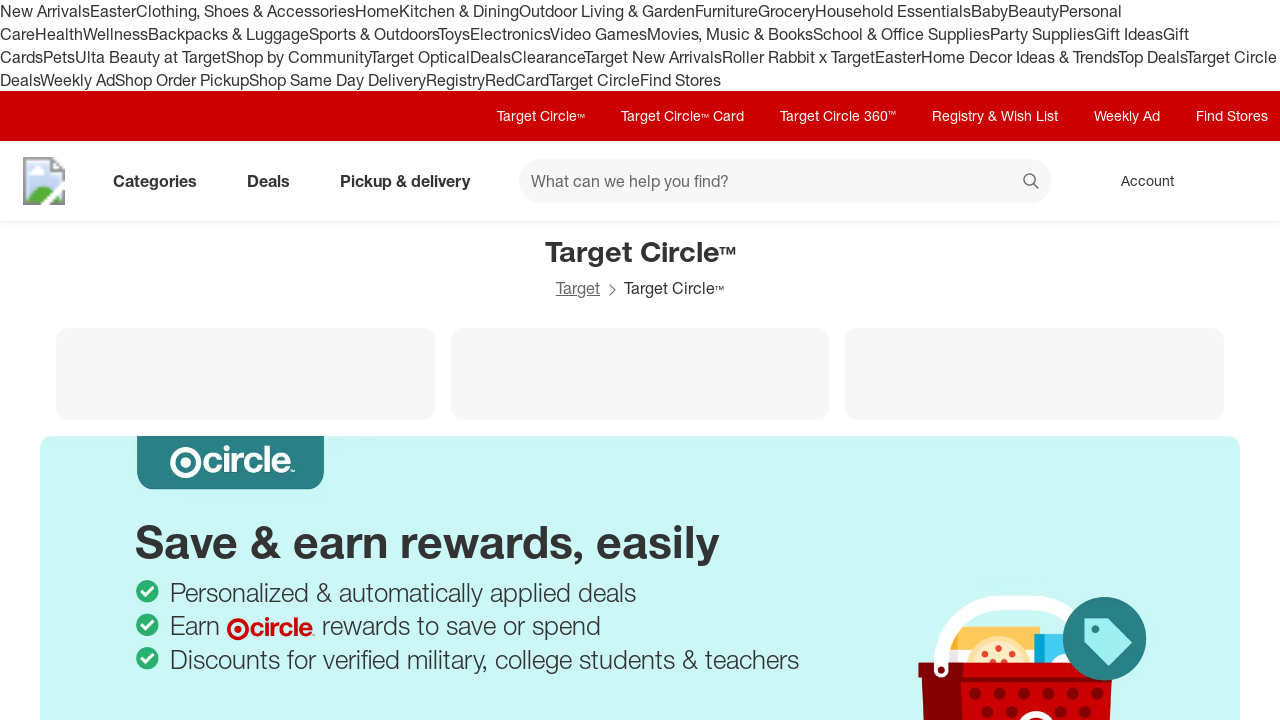

Located all benefit/storycard elements
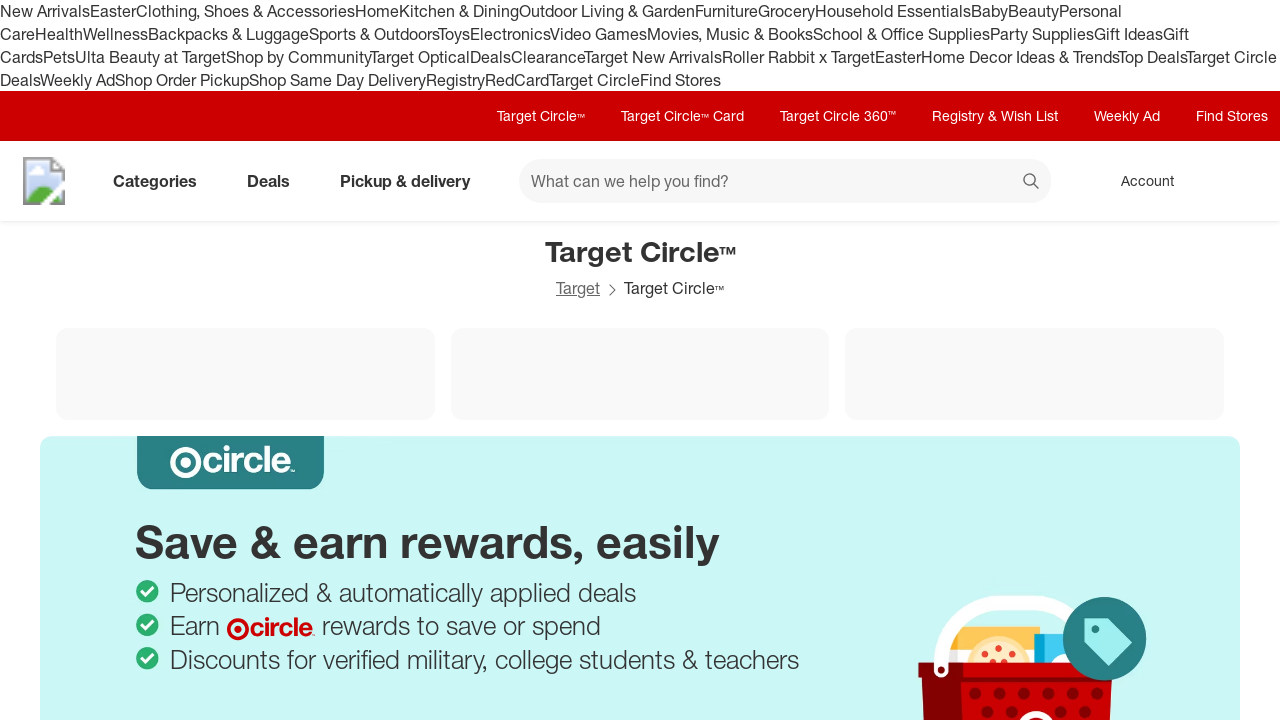

First benefit/storycard element is visible
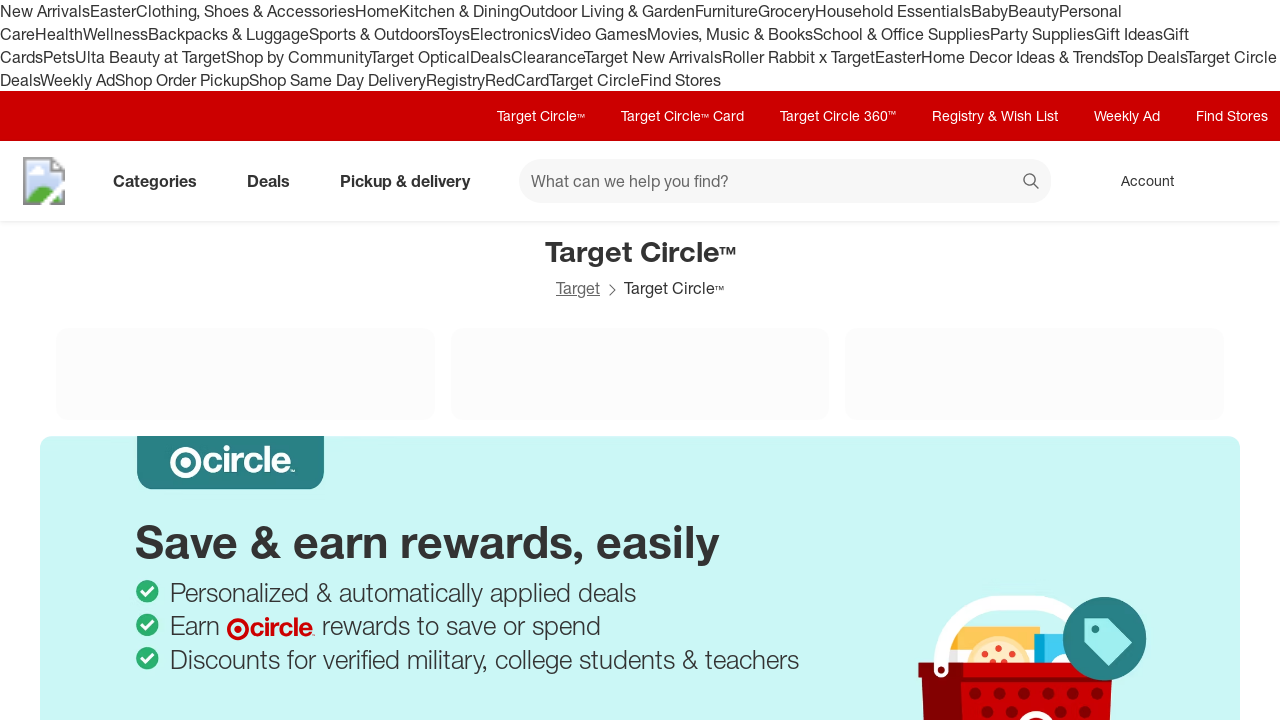

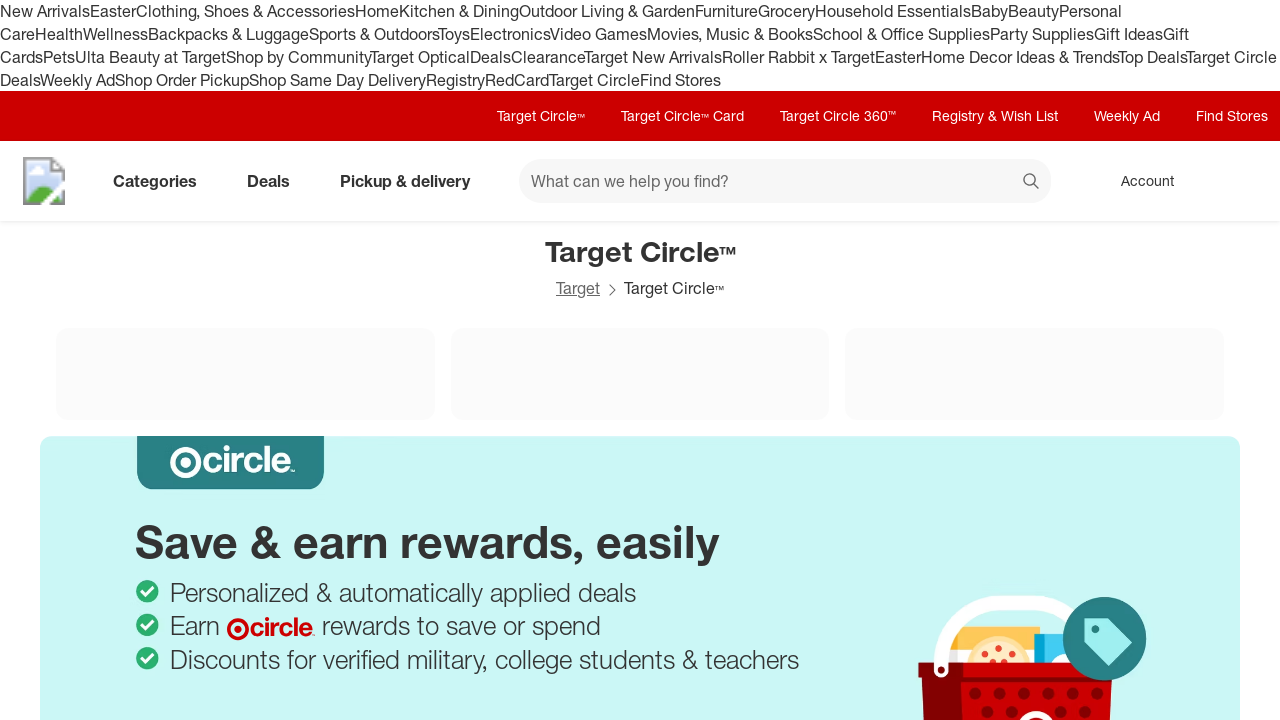